Navigates to the Widgets section and opens the Slider page.

Starting URL: https://demoqa.com

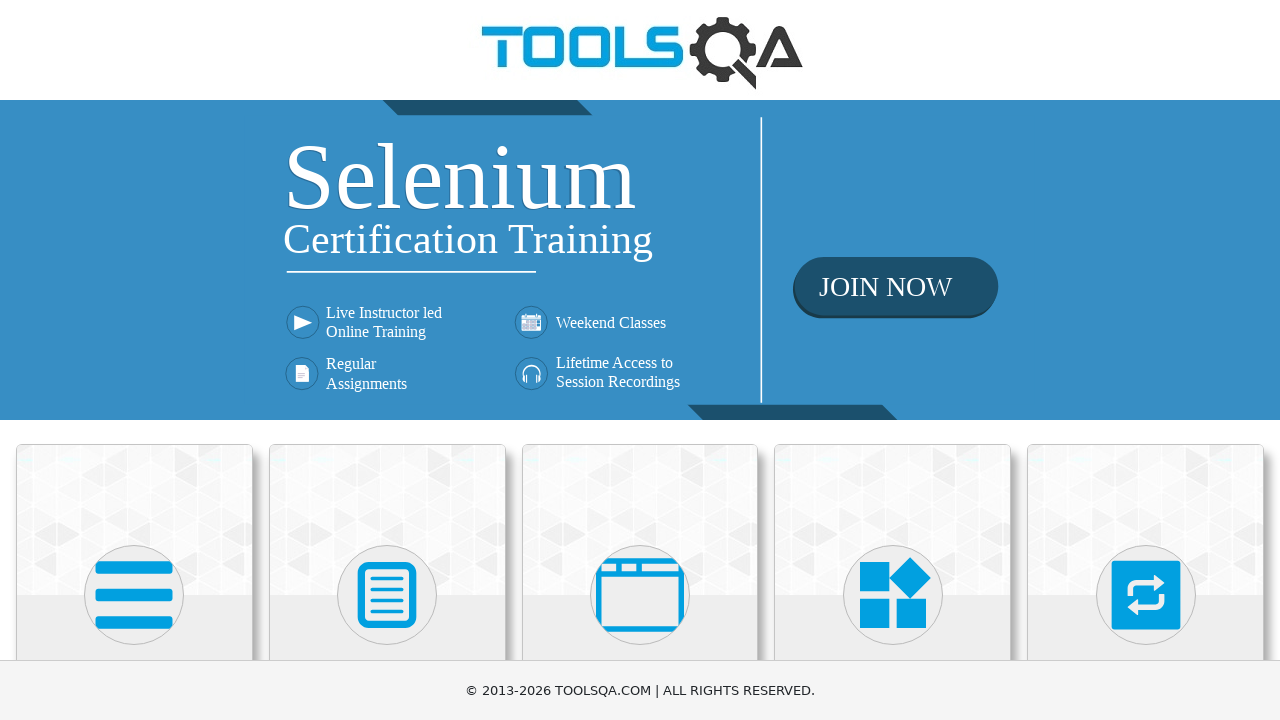

Clicked on Widgets category at (893, 360) on xpath=//*[@class='category-cards']//following::div[@class='card-body']//h5[conta
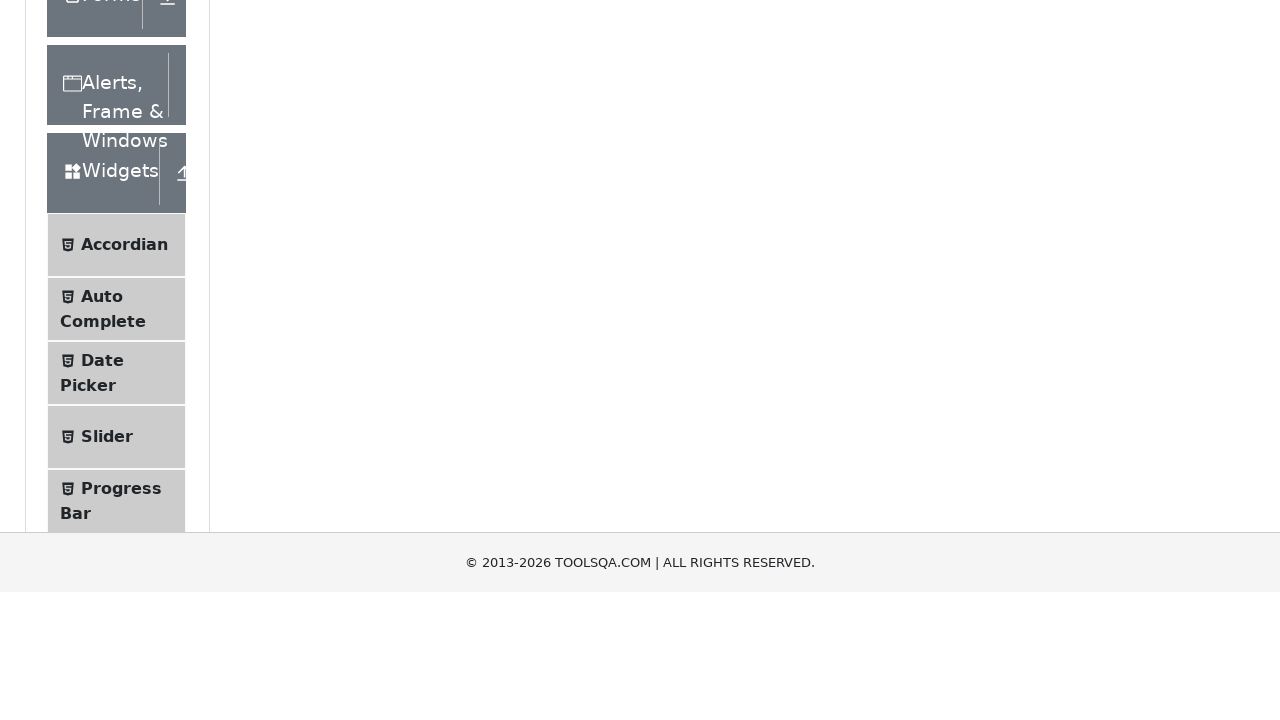

Clicked on Slider menu item to open Slider page at (107, 360) on xpath=//*[@class='accordion']//div[@class='element-group']//following::span[@cla
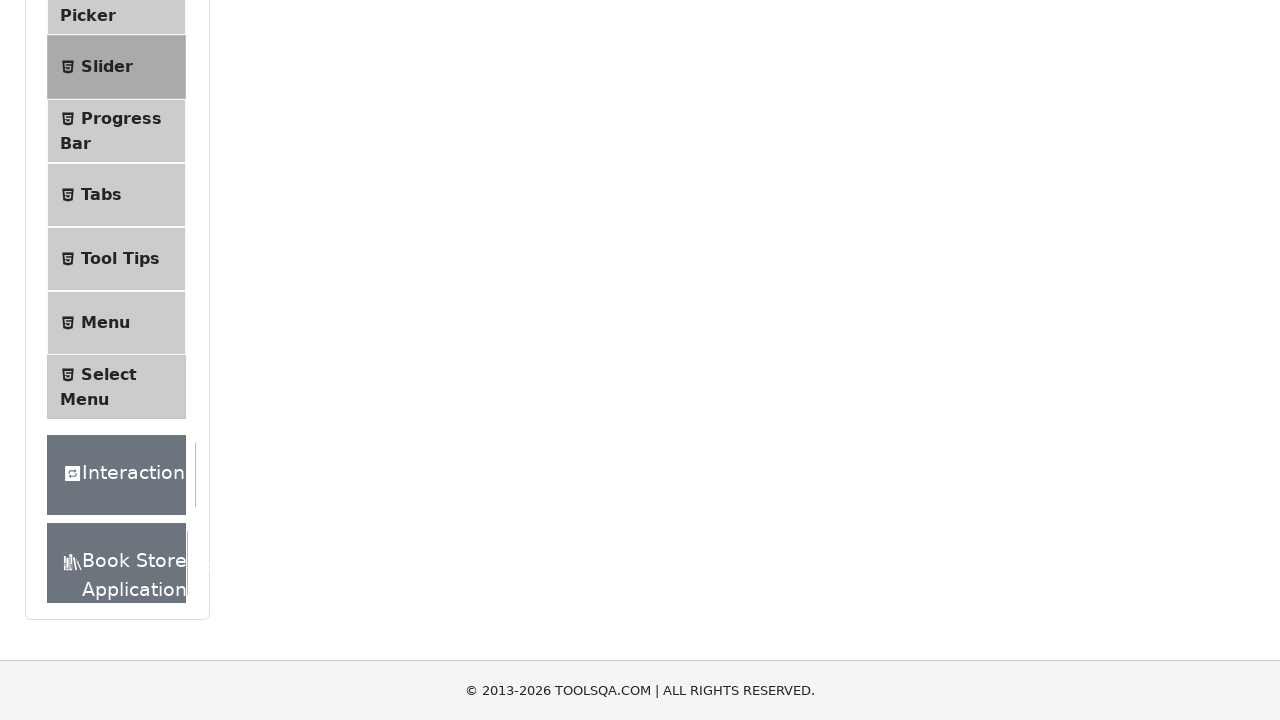

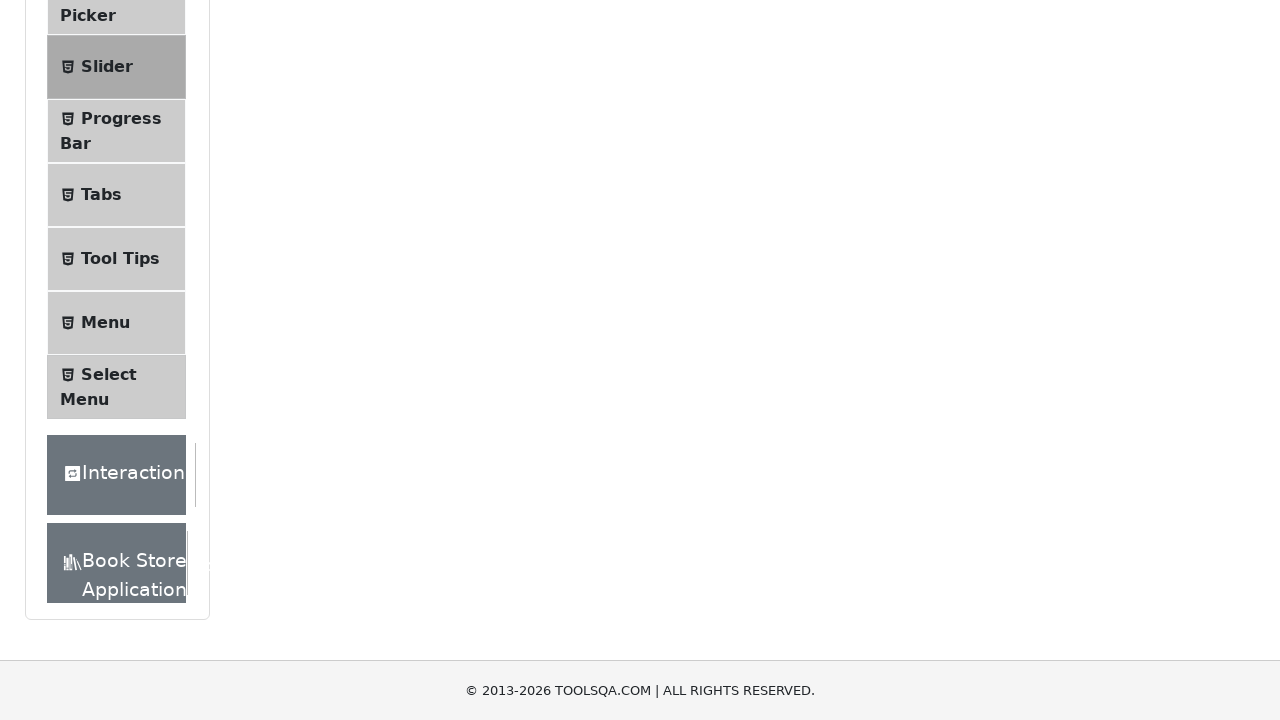